Tests various JavaScript alert types on the DemoQA alerts page including simple alerts, timed alerts, confirmation dialogs, and prompt dialogs with text input

Starting URL: https://demoqa.com/alerts

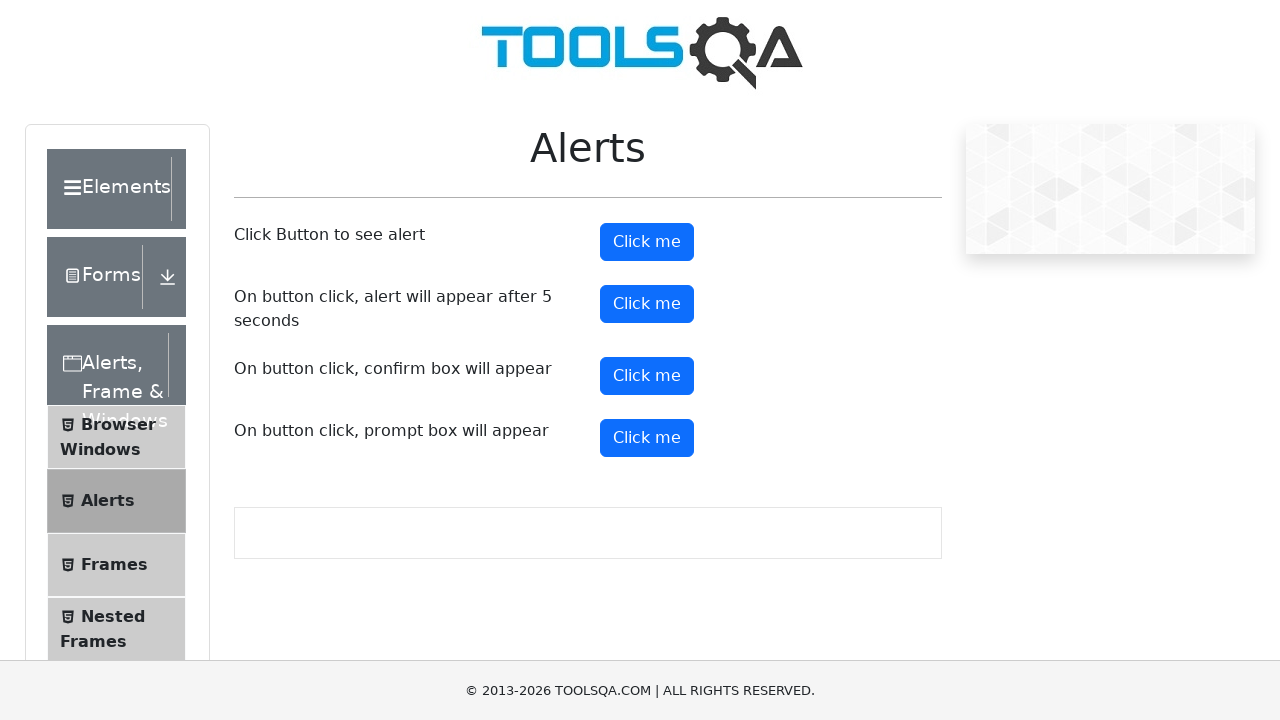

Clicked button to trigger simple alert at (647, 242) on #alertButton
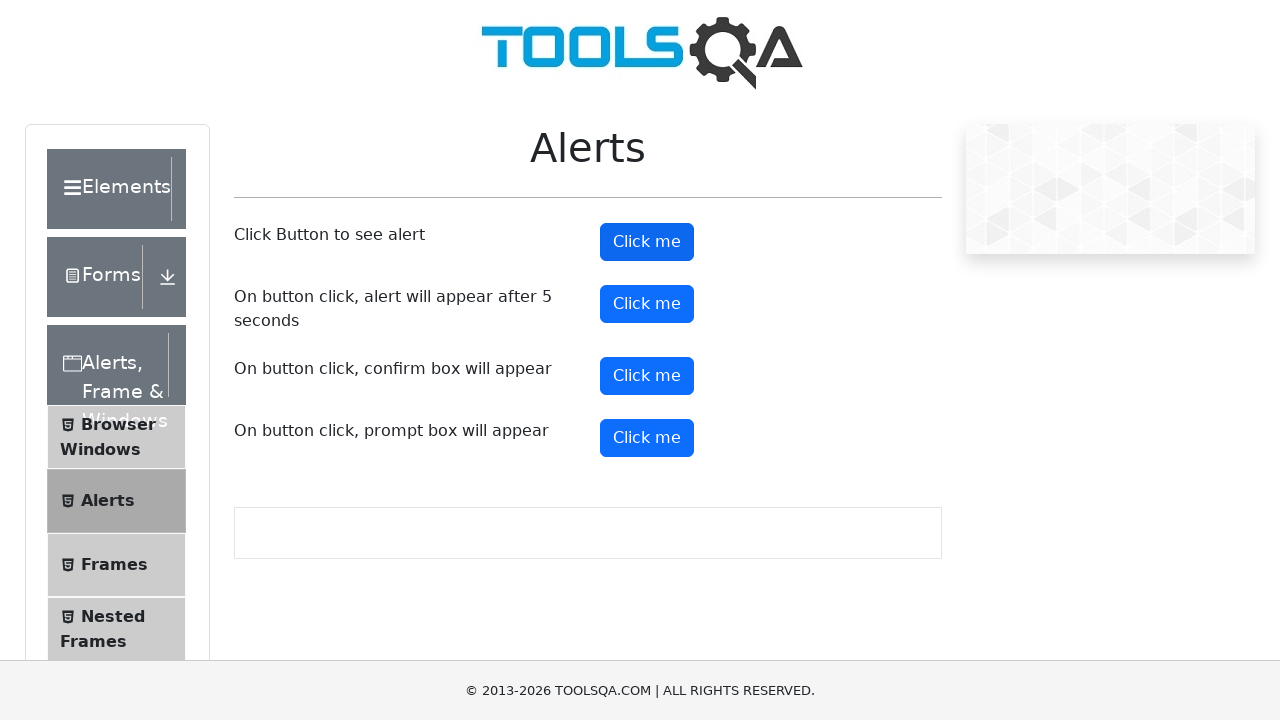

Set up dialog handler to accept alerts
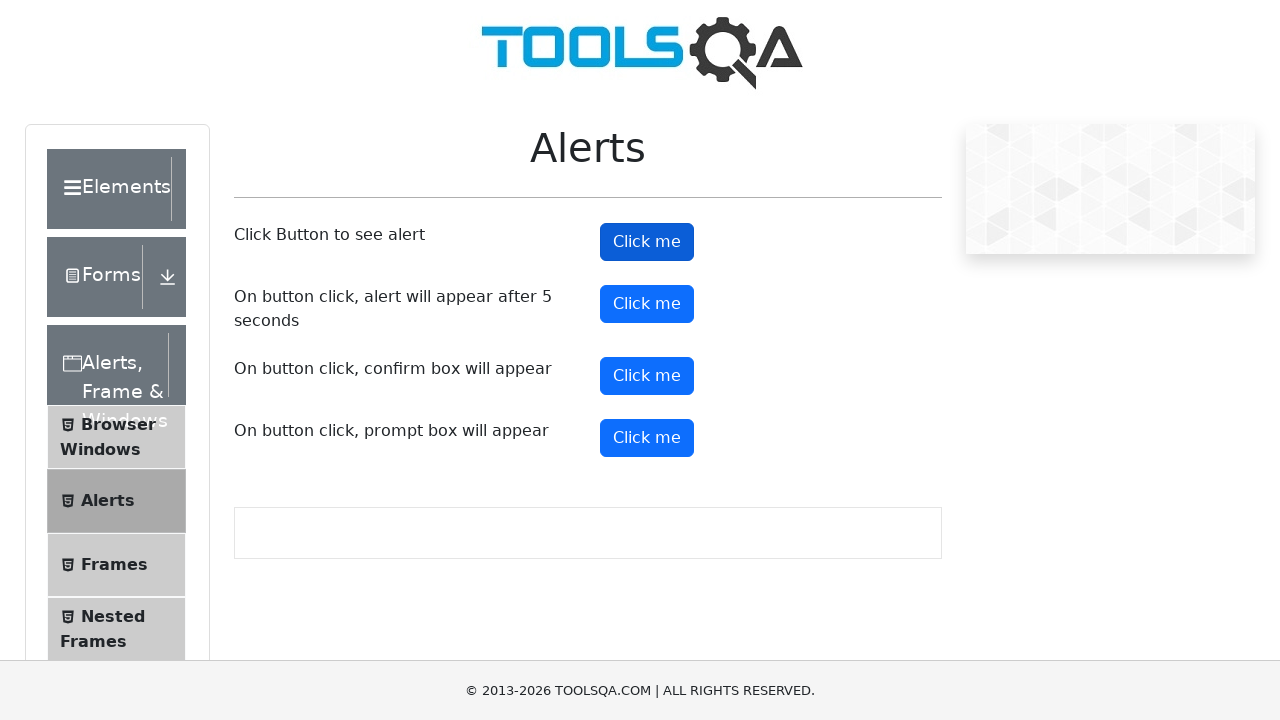

Waited 1 second for simple alert to be handled
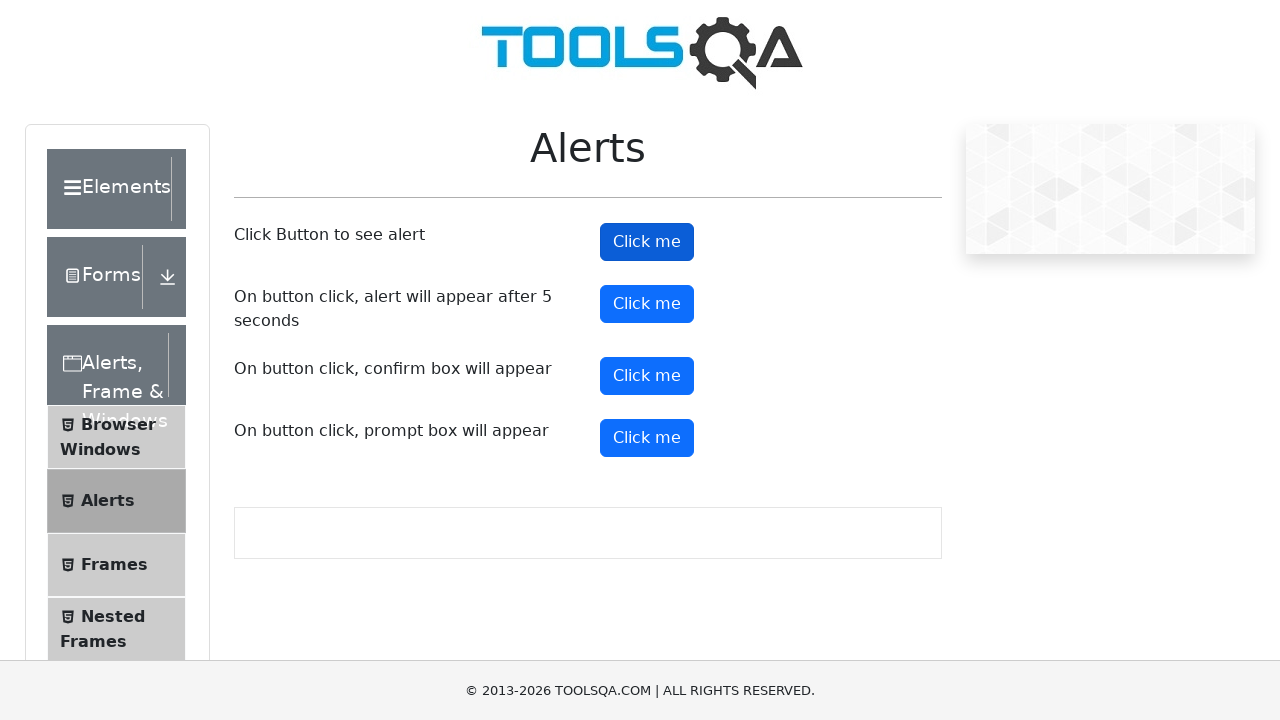

Clicked button to trigger timed alert at (647, 304) on #timerAlertButton
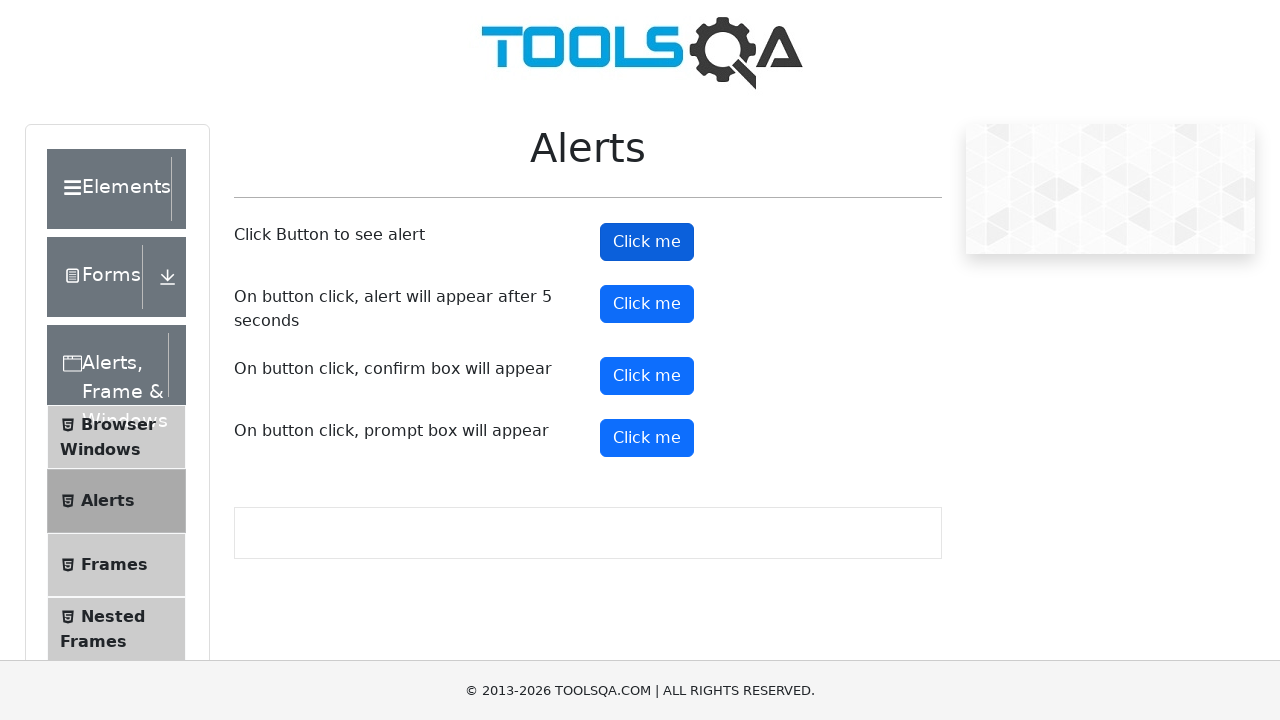

Waited 6 seconds for timed alert to appear and be handled
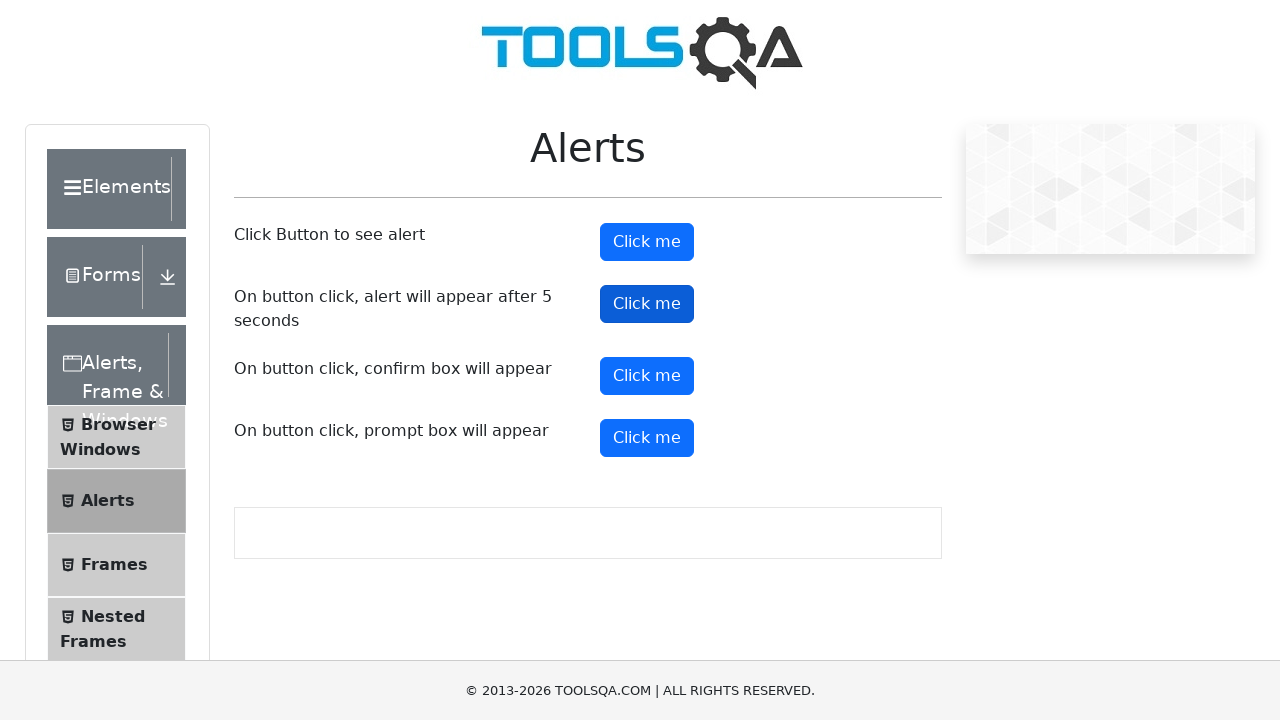

Clicked button to trigger confirmation dialog at (647, 376) on #confirmButton
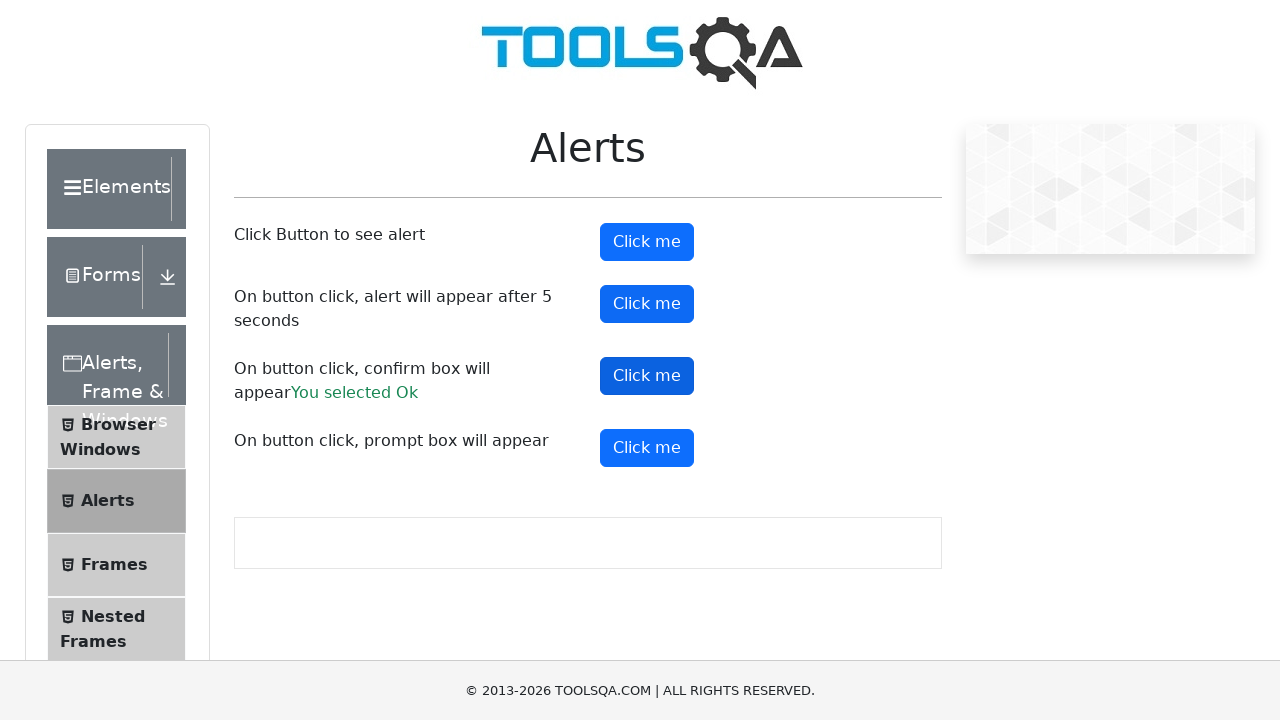

Set up dialog handler to dismiss confirmation dialogs
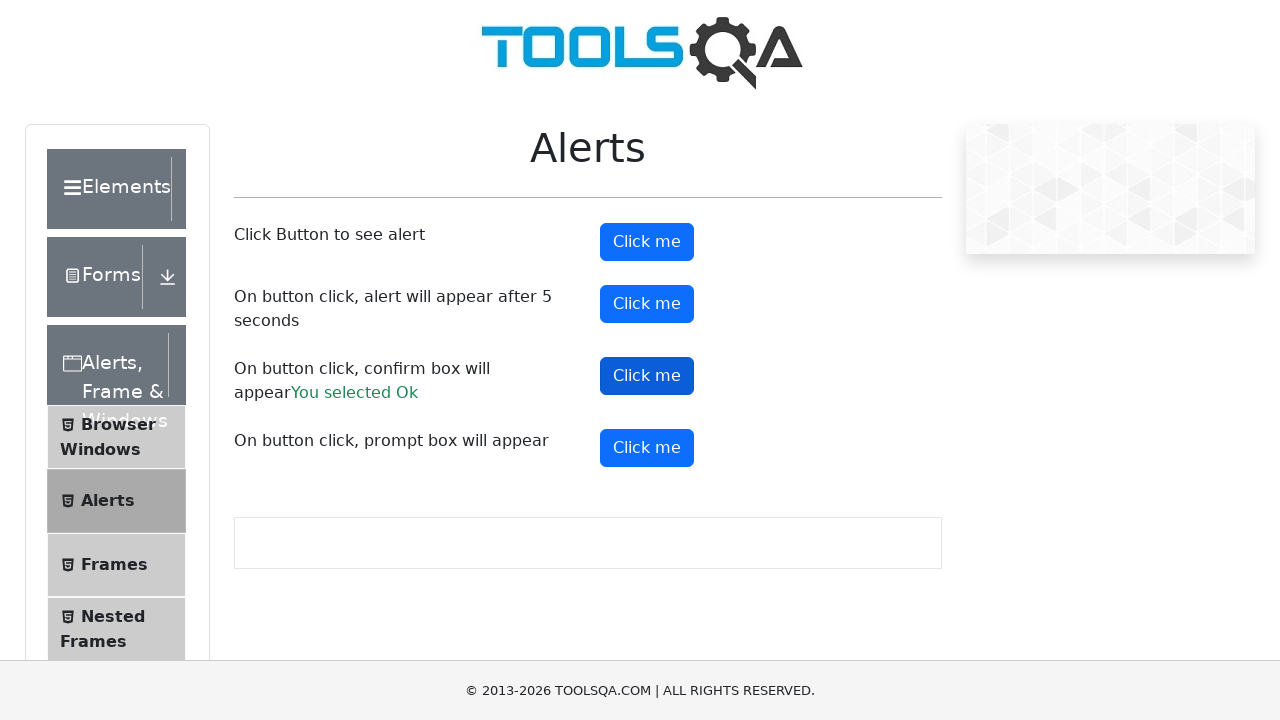

Waited 2 seconds for confirmation dialog to be dismissed
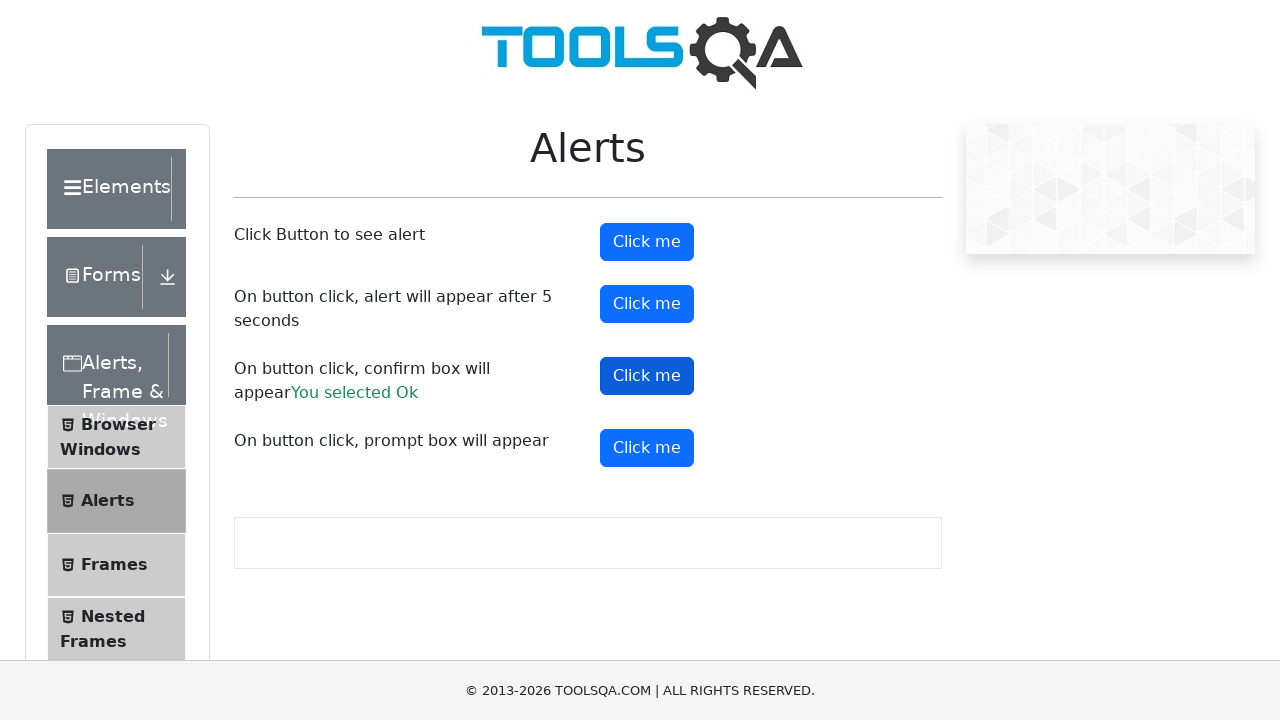

Clicked button to trigger prompt dialog at (647, 448) on #promtButton
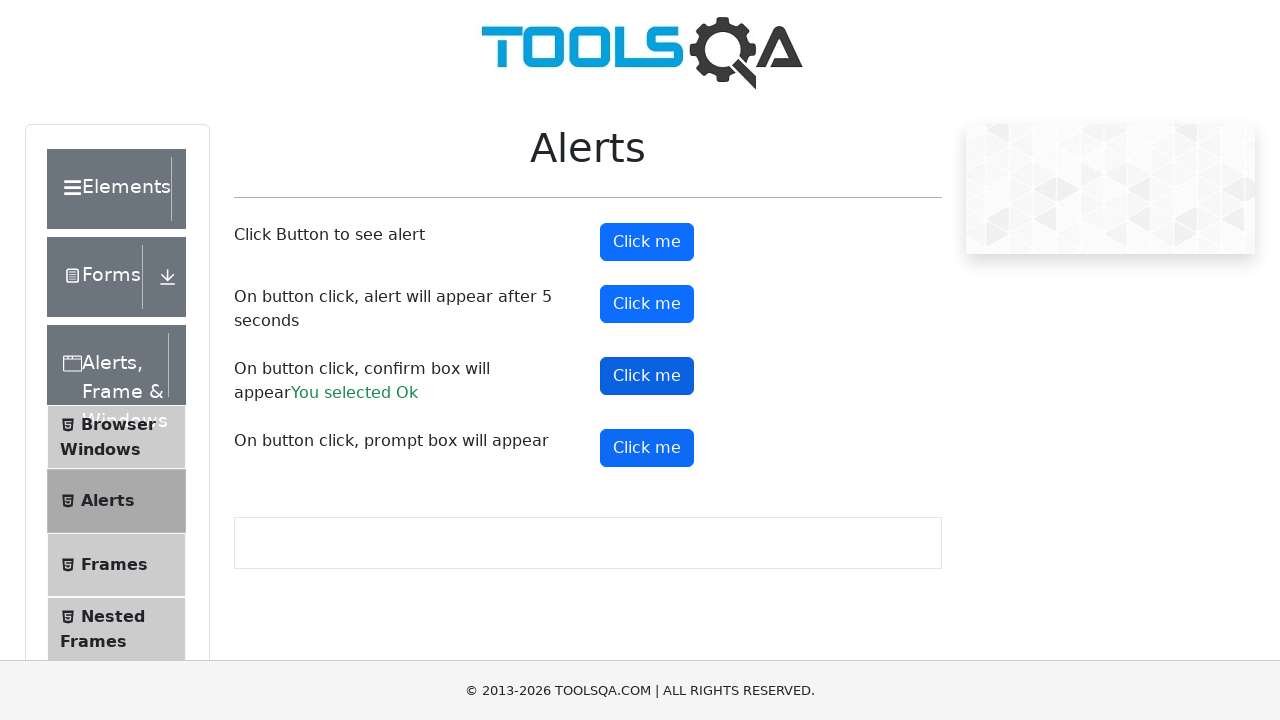

Set up dialog handler to accept prompt with text 'Maria hello'
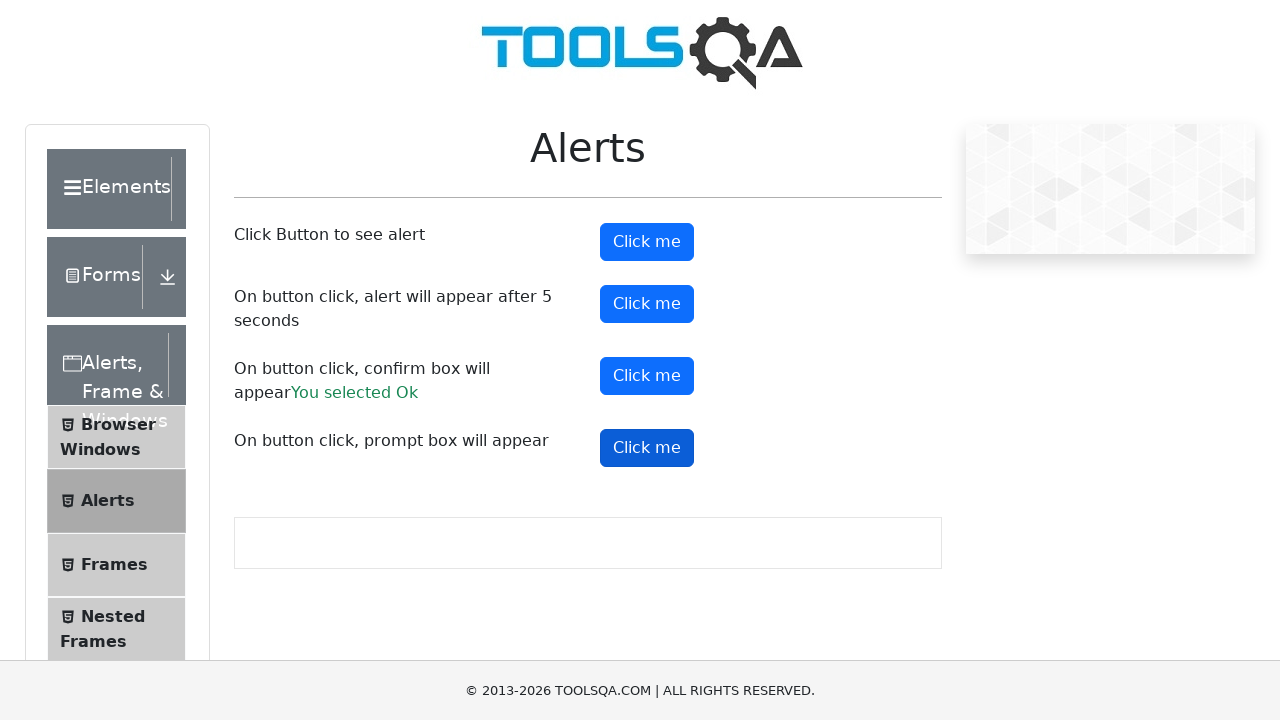

Waited 2 seconds for prompt dialog to be handled
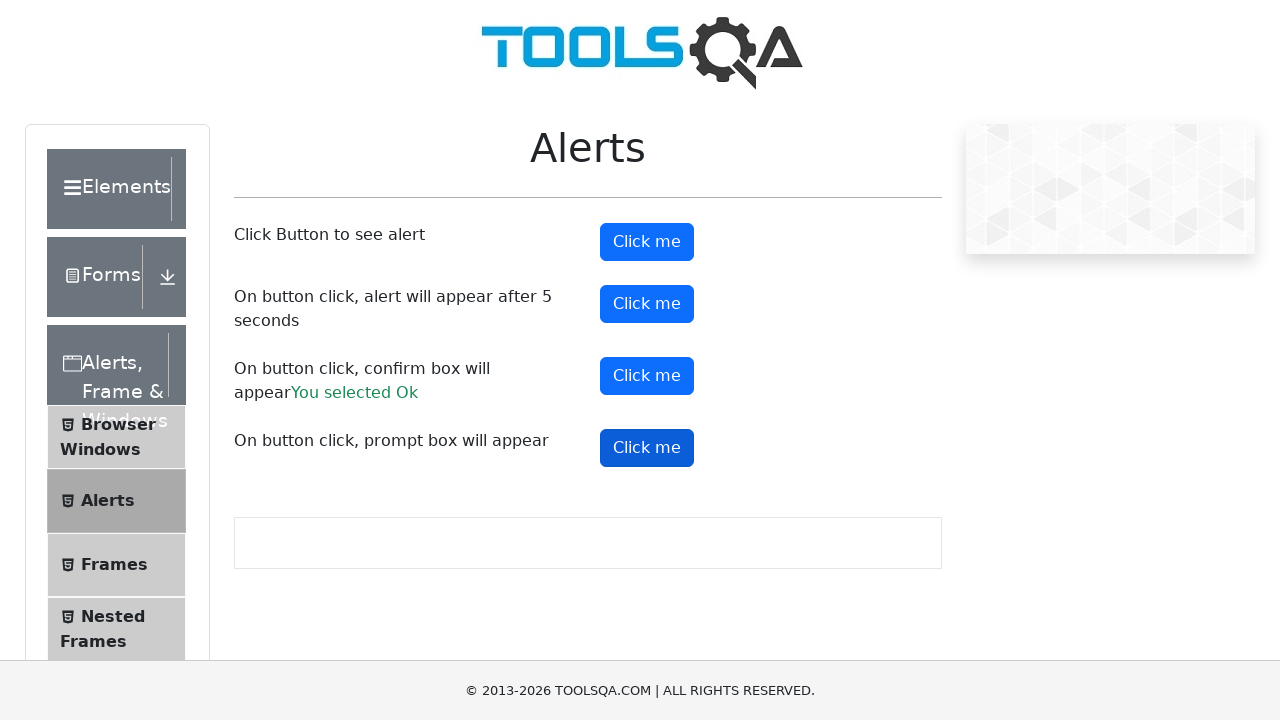

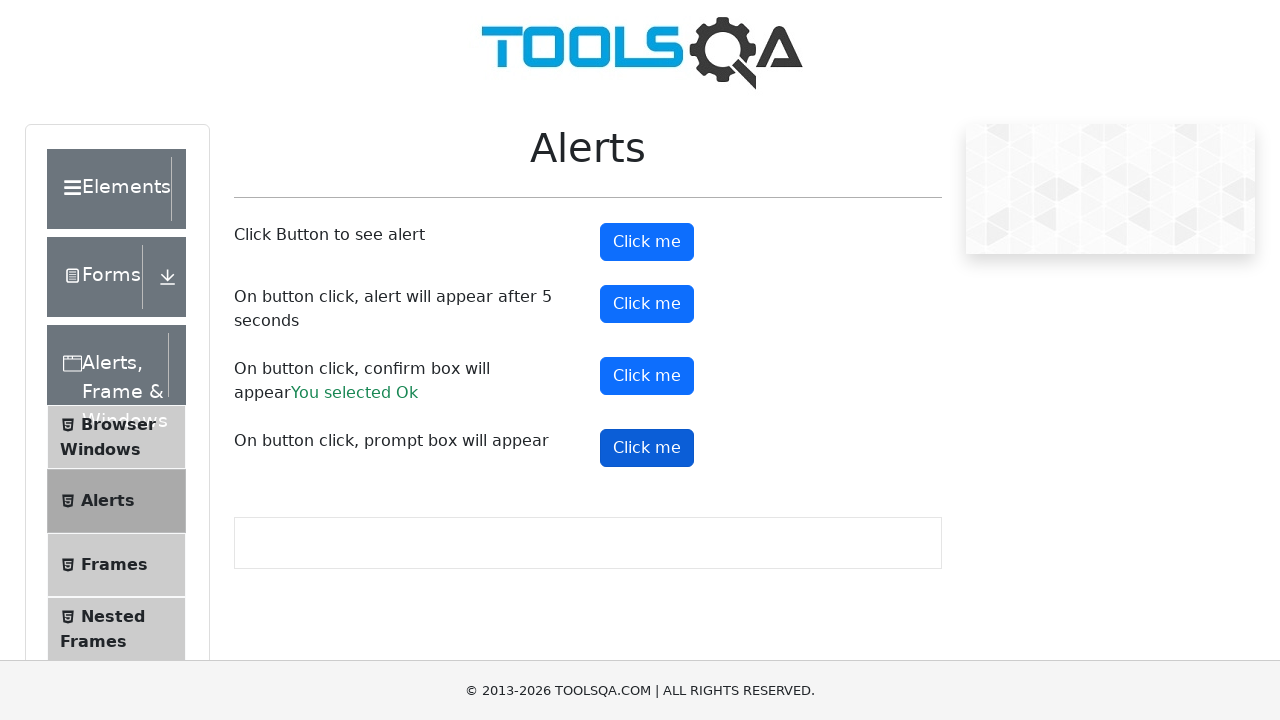